Tests element display functionality by entering text in a field and clicking show/hide buttons based on the content

Starting URL: https://rahulshettyacademy.com/AutomationPractice/#top

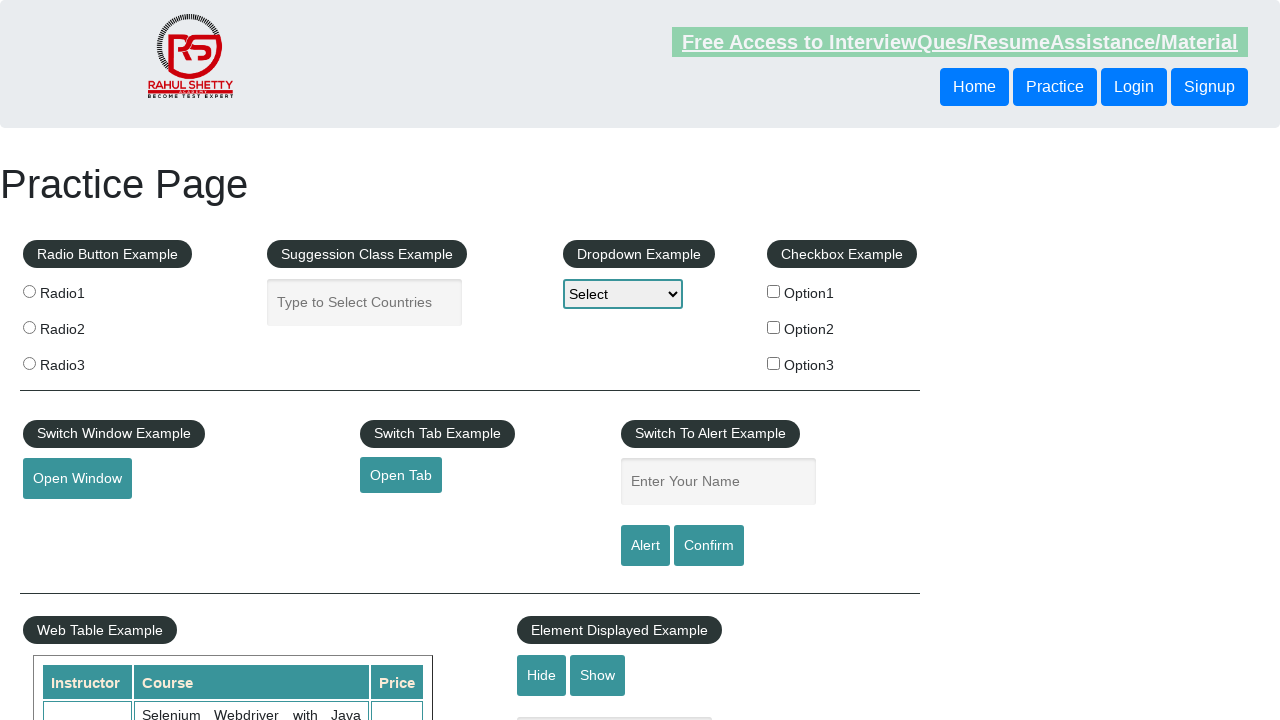

Entered 'Hari Govind' in the show-hide input field on input[name='show-hide']
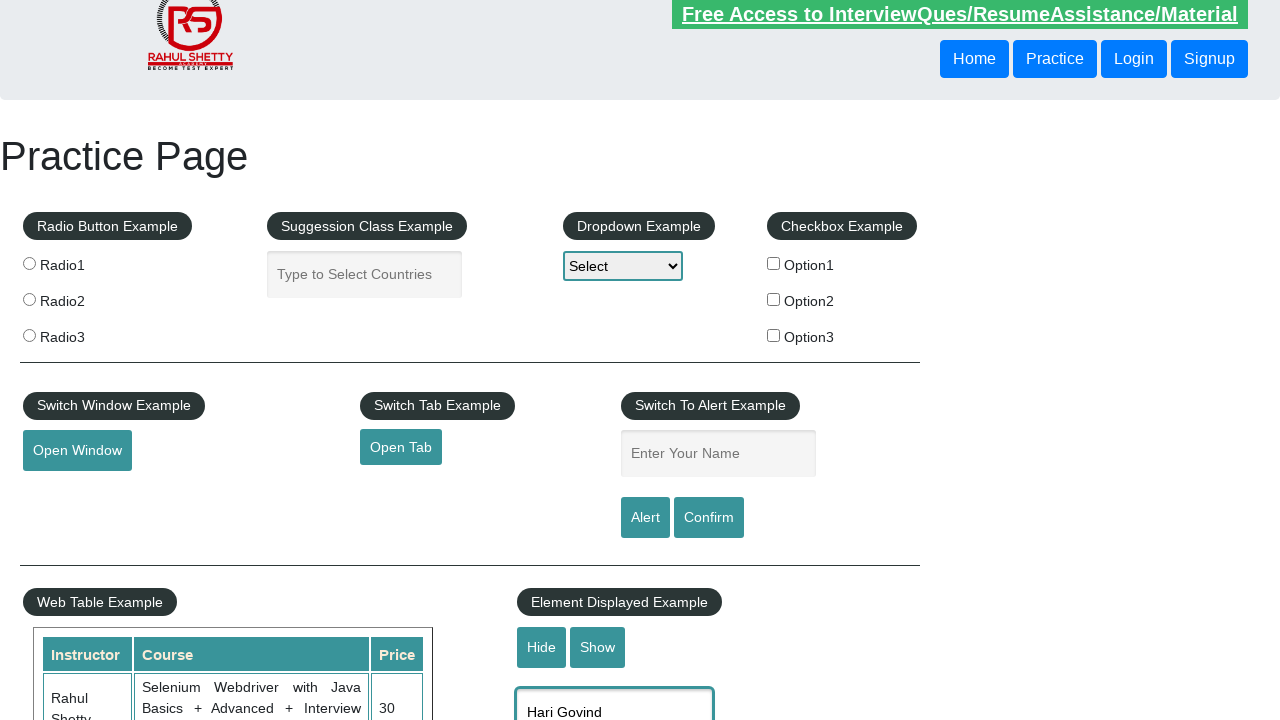

Clicked show textbox button at (598, 647) on #show-textbox
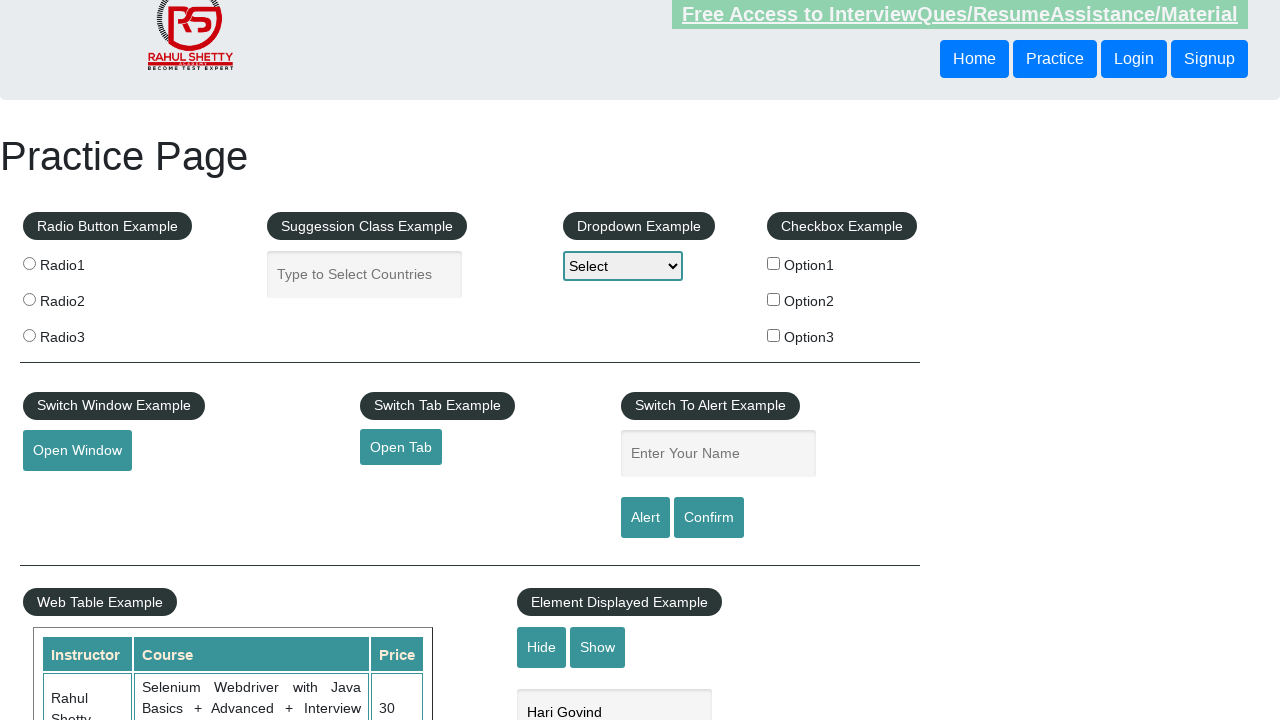

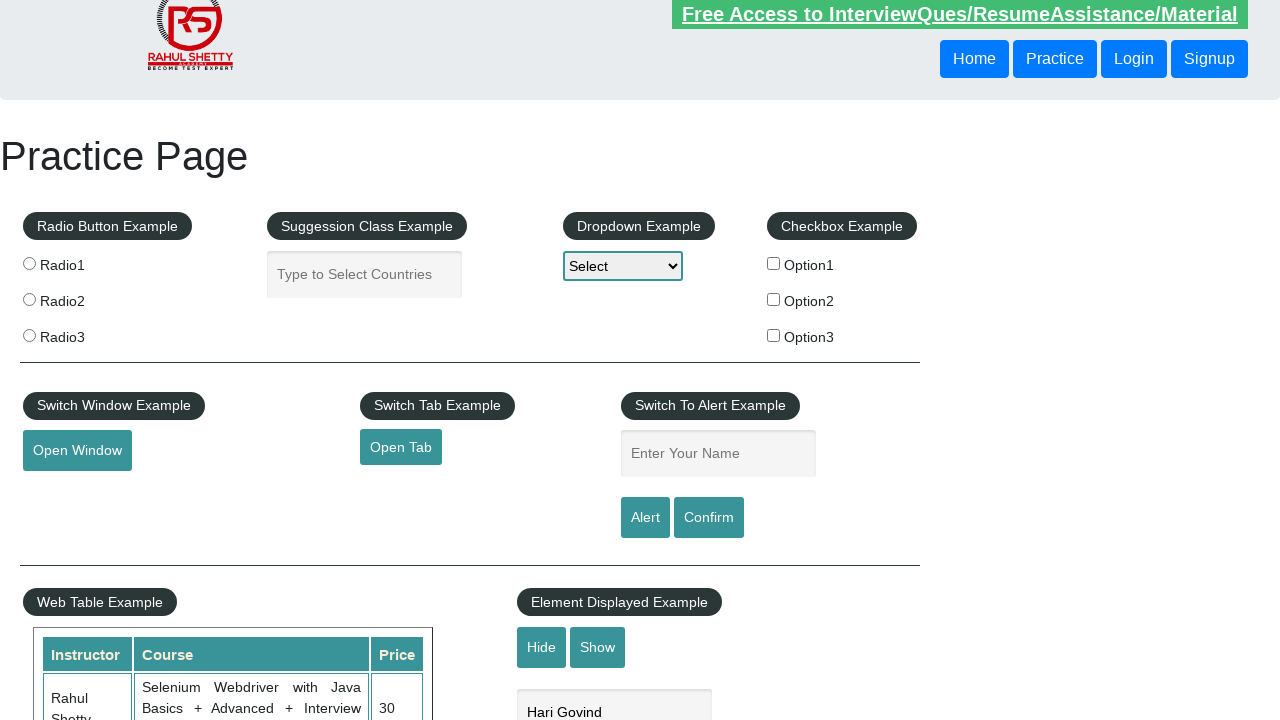